Tests interaction with elements inside an iframe on W3Schools Try Editor page, switching between iframe and main content

Starting URL: https://www.w3schools.com/tags/tryit.asp?filename=tryhtml5_input_type_radio

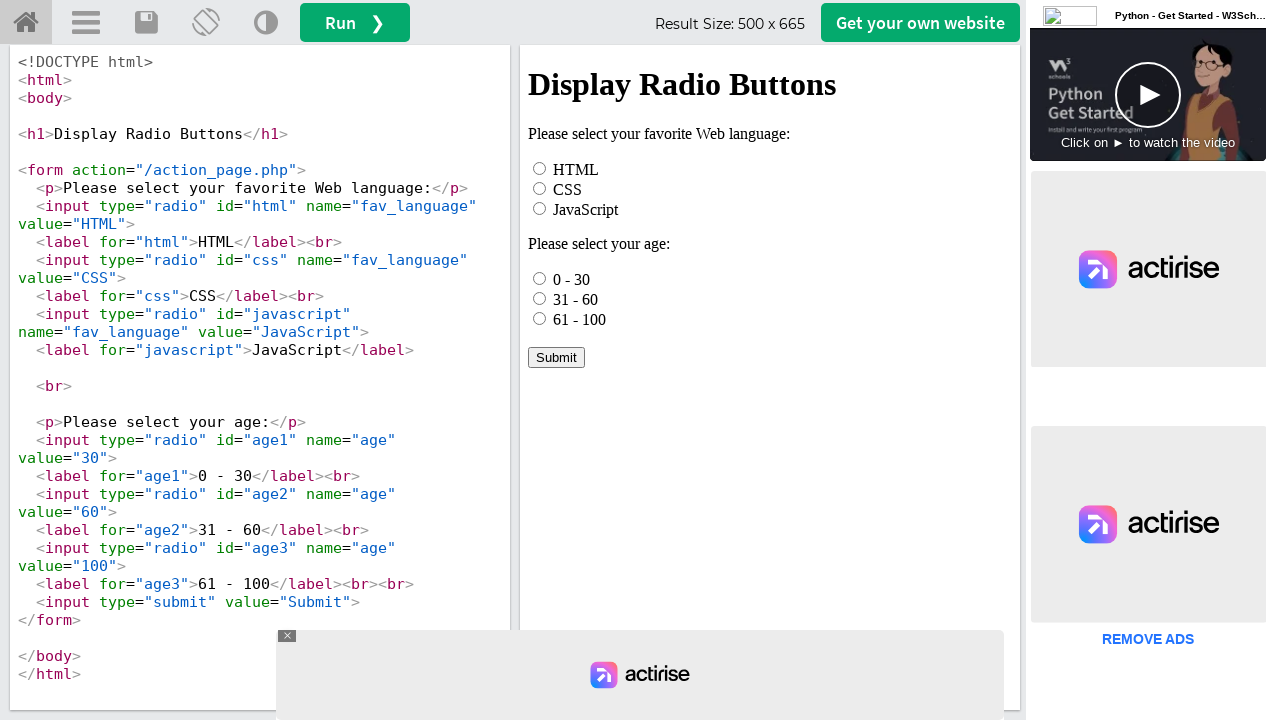

Located iframe with selector '#iframeResult'
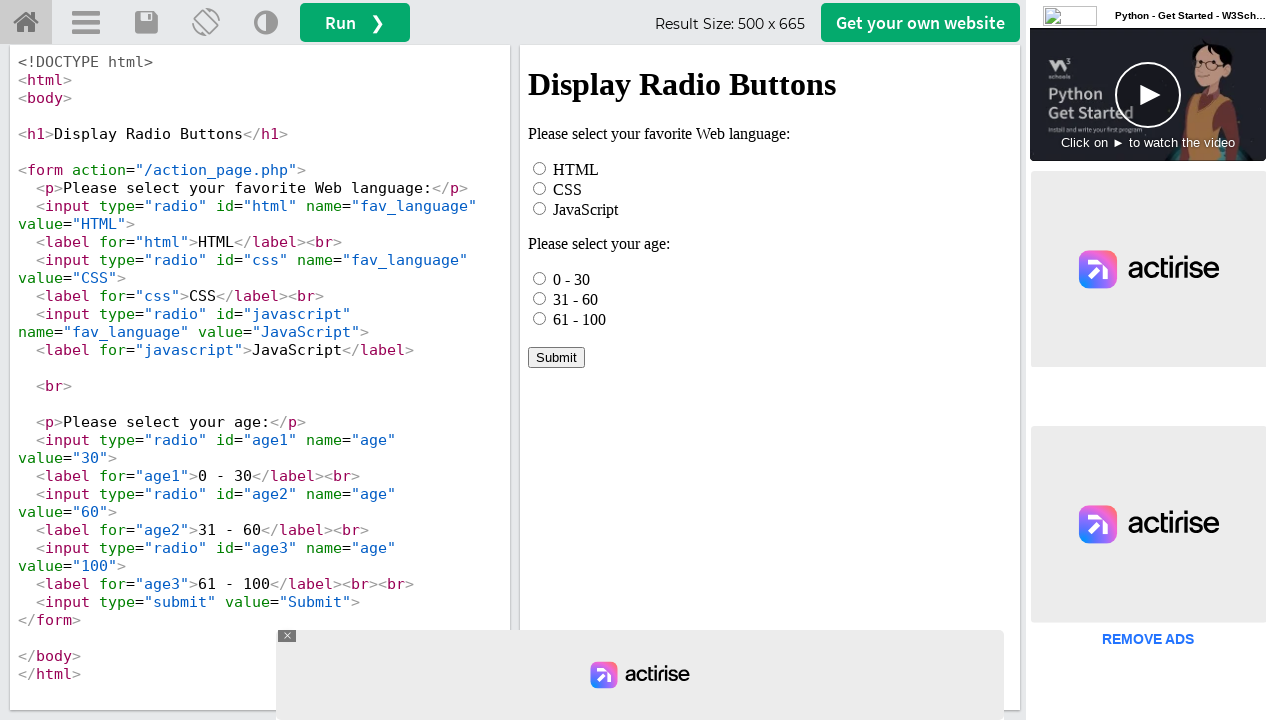

Clicked HTML radio button inside iframe at (540, 168) on #iframeResult >> internal:control=enter-frame >> #html
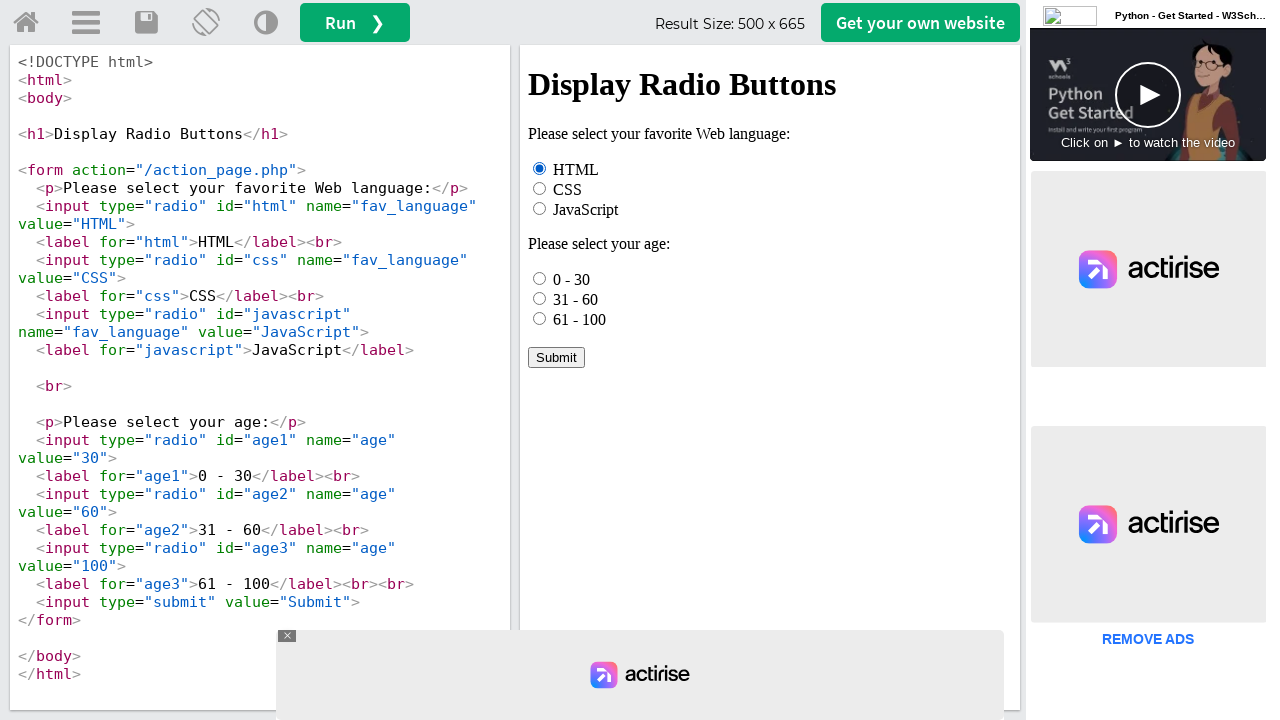

Waited for left panel element to load
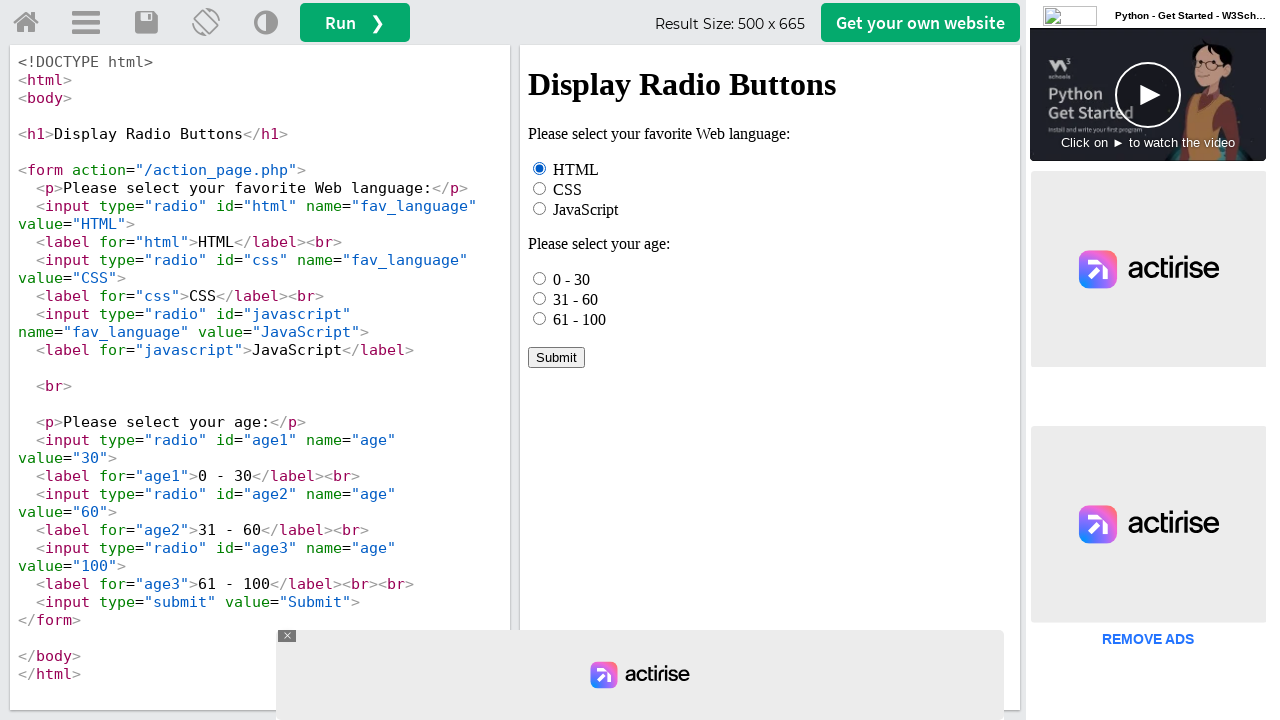

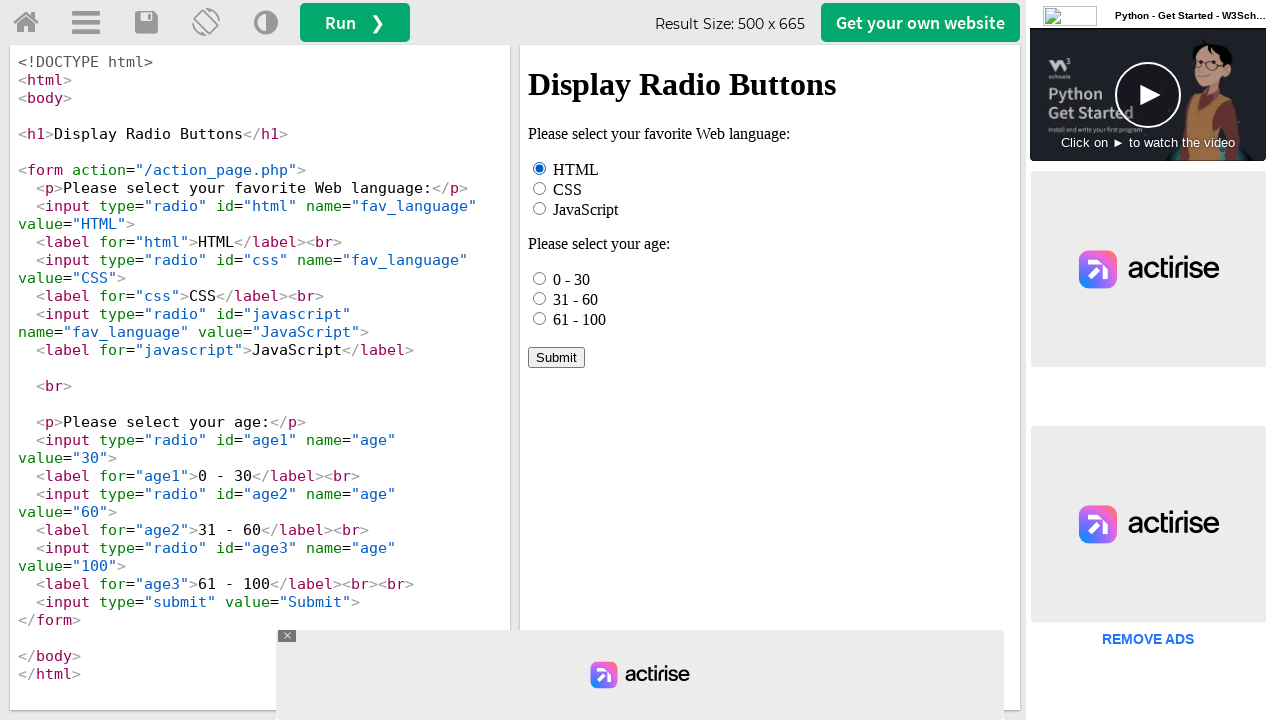